Tests that key UI elements are visible on the homepage including logo, login button, sale section, new collection section, and contacts section after scrolling to the bottom.

Starting URL: http://intershop5.skillbox.ru/

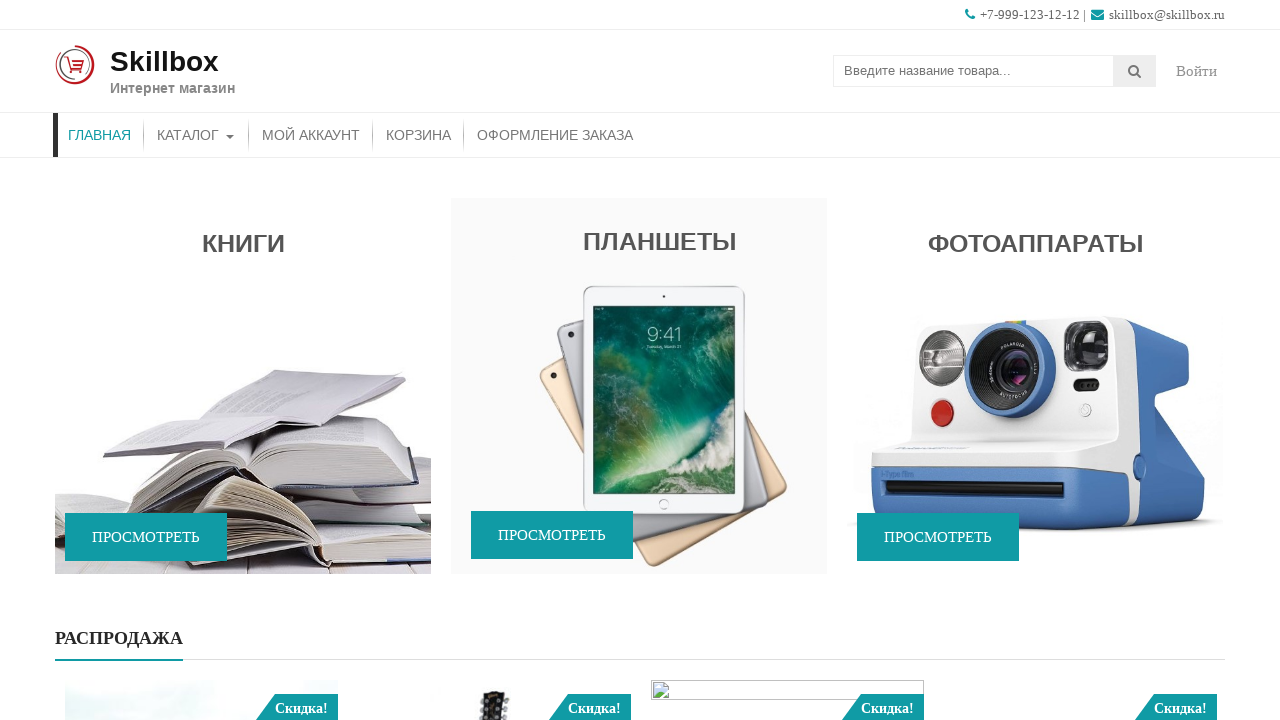

Waited for logo element to load
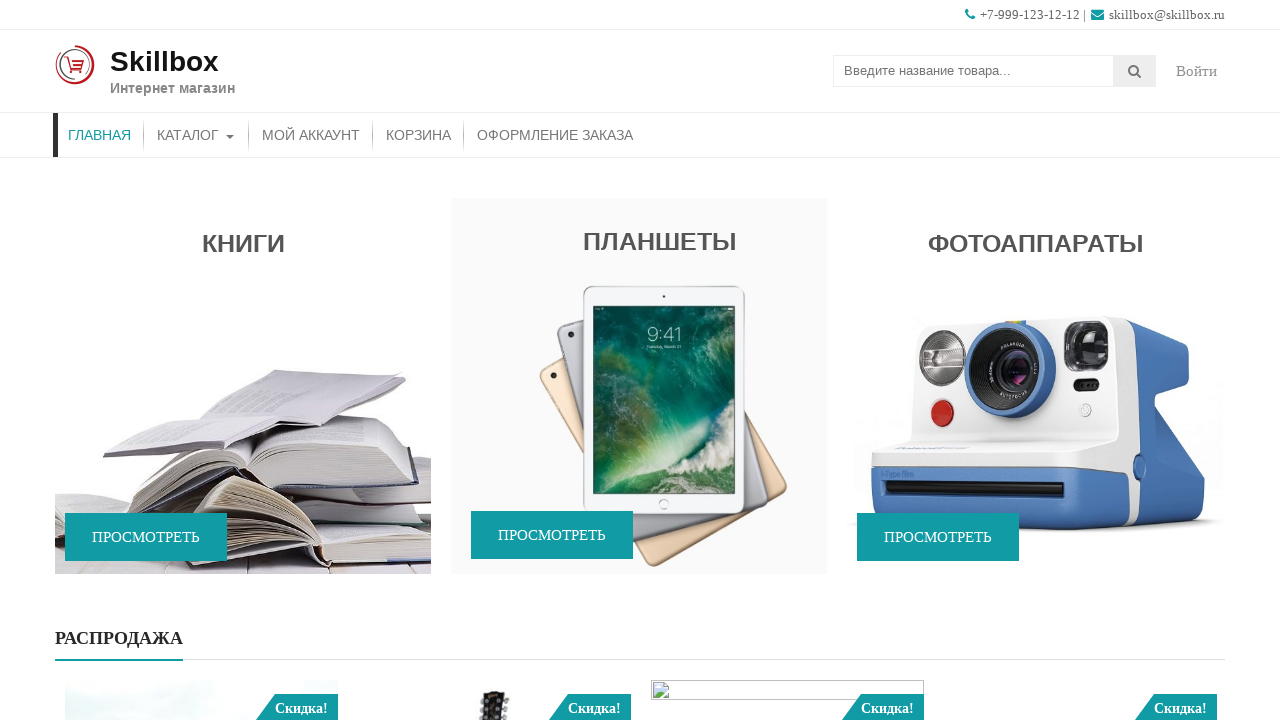

Verified logo is visible on homepage
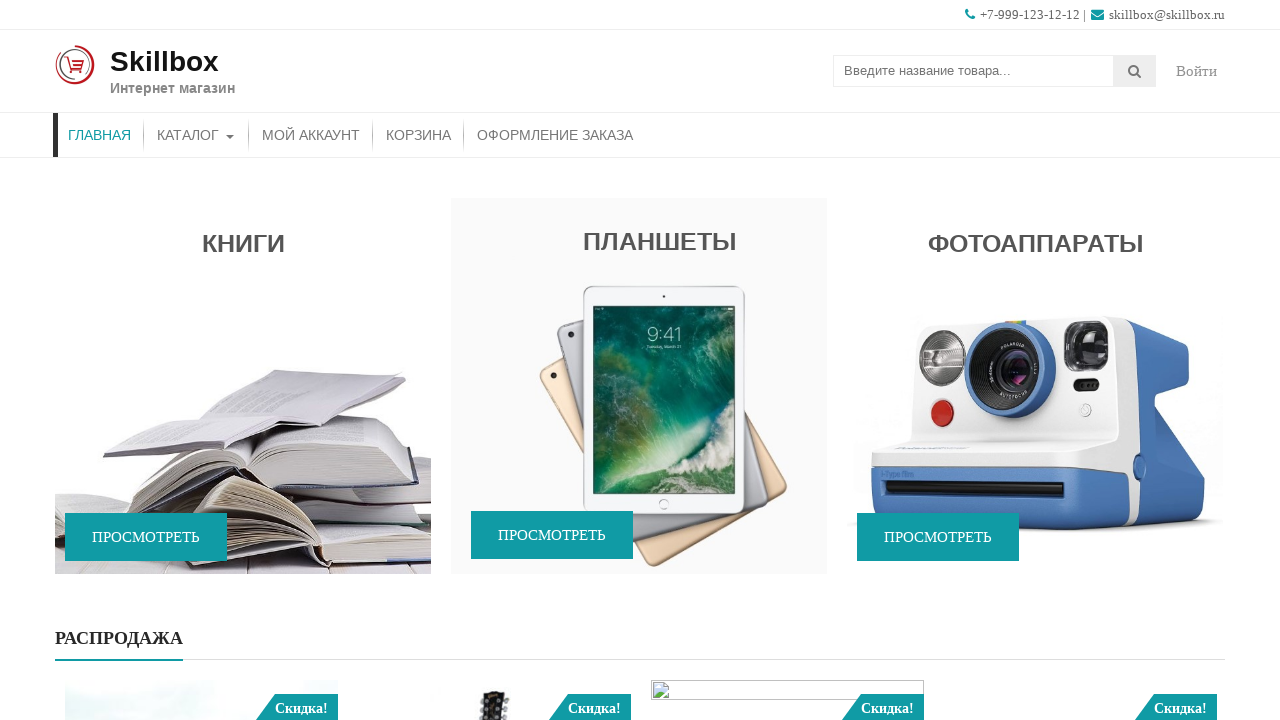

Verified login button is visible
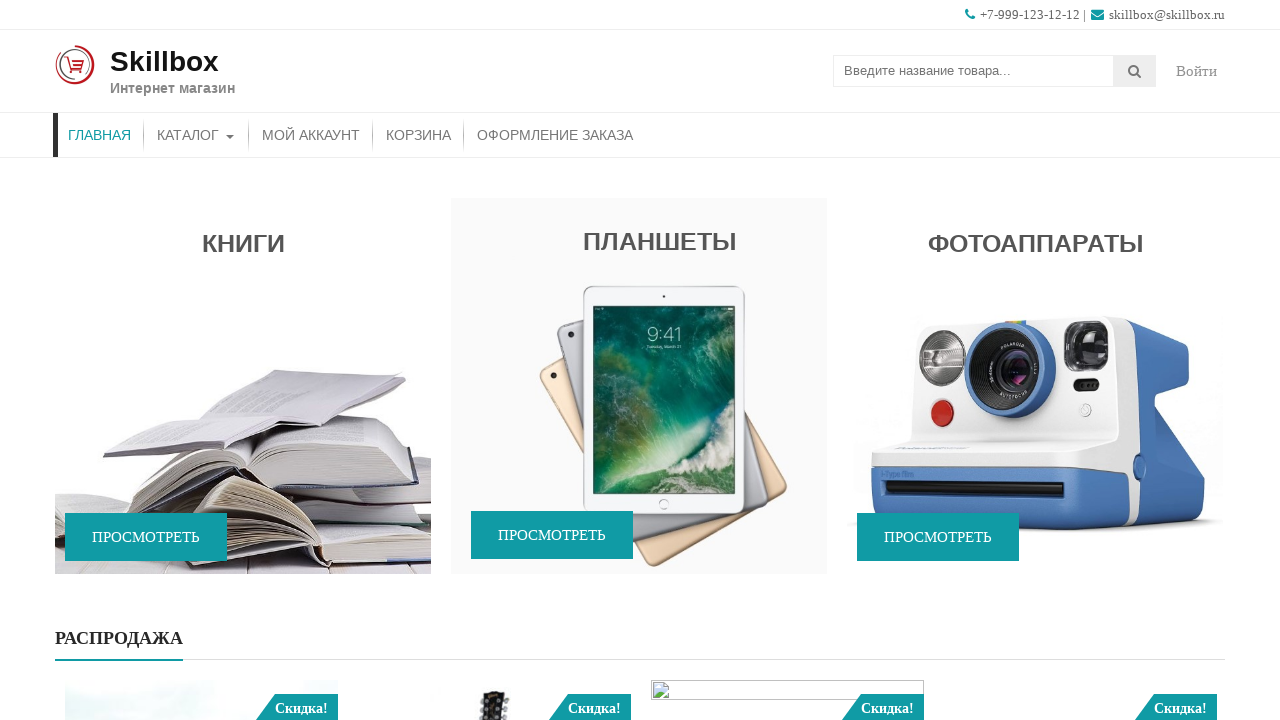

Verified Sale section is visible
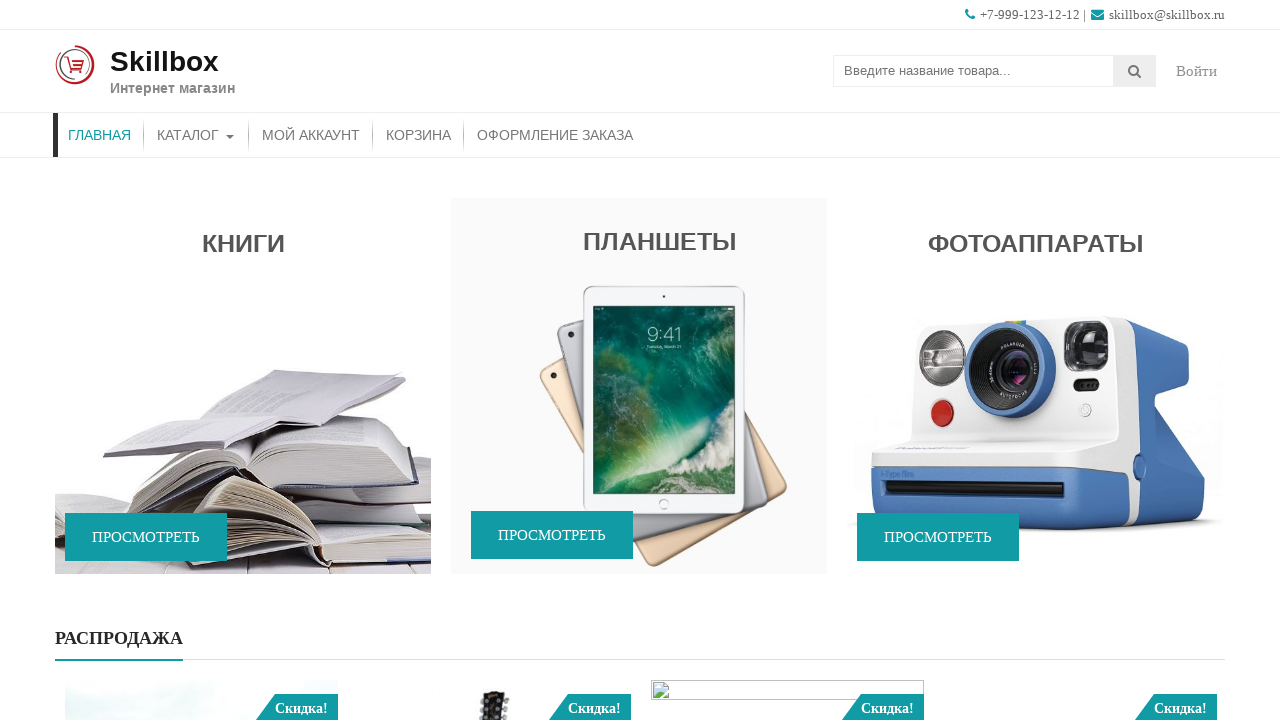

Verified New Collection section is visible
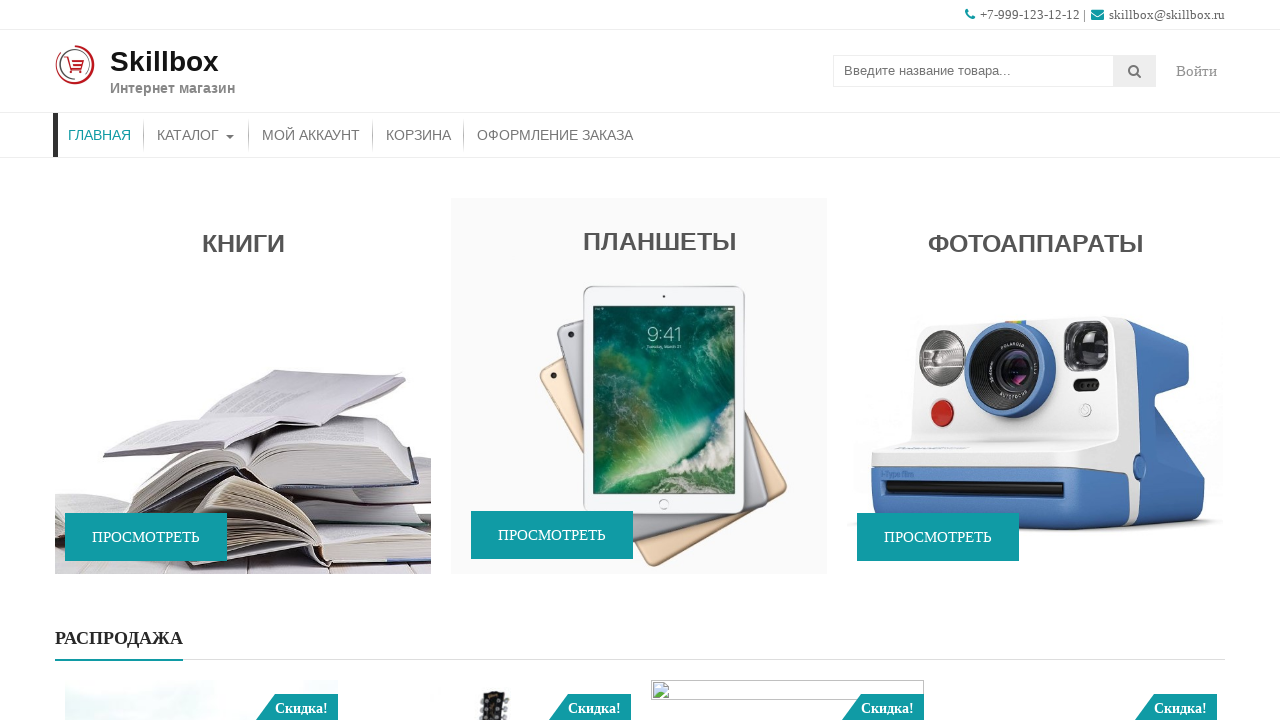

Scrolled to bottom of page using Ctrl+End
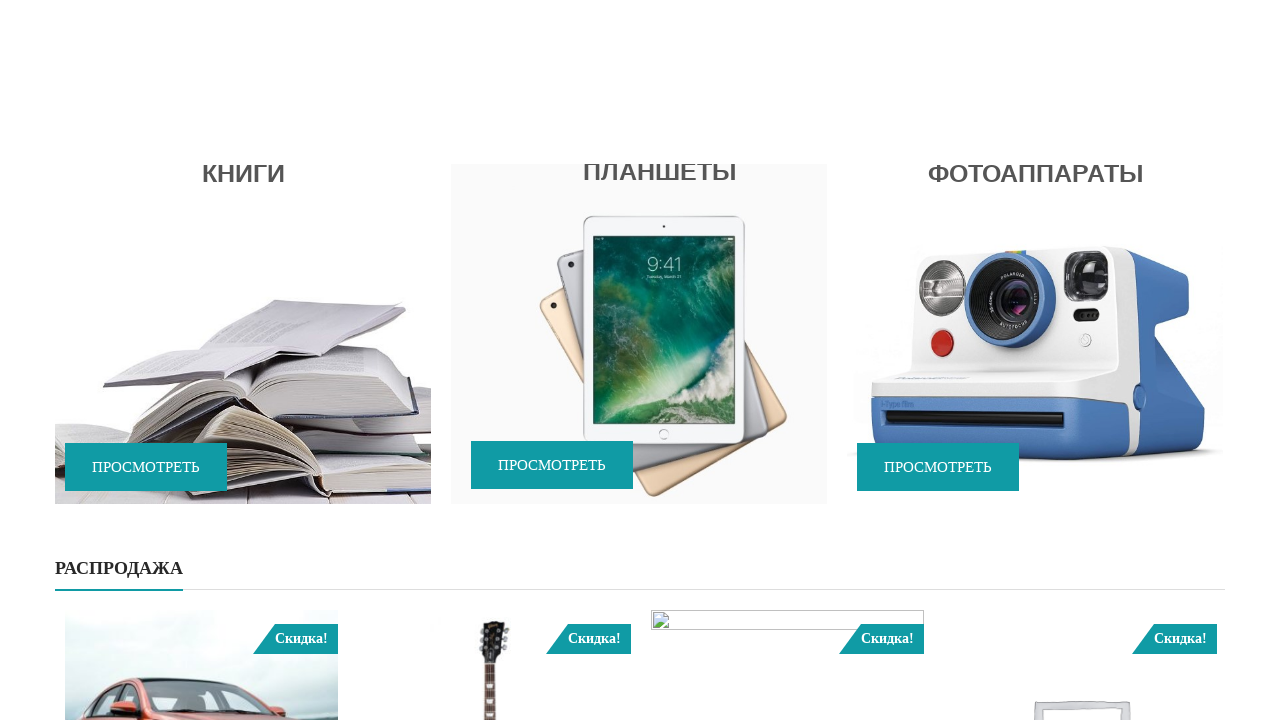

Waited for contacts section to load
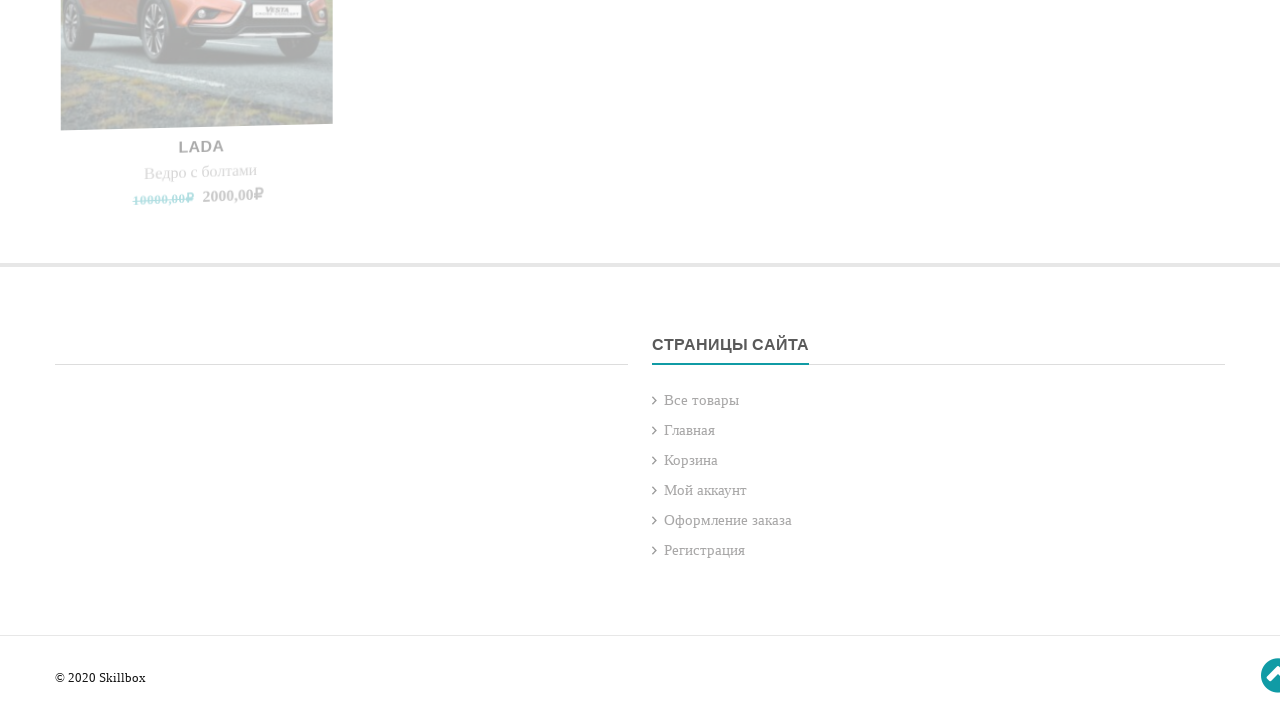

Verified contacts section is visible after scrolling to bottom
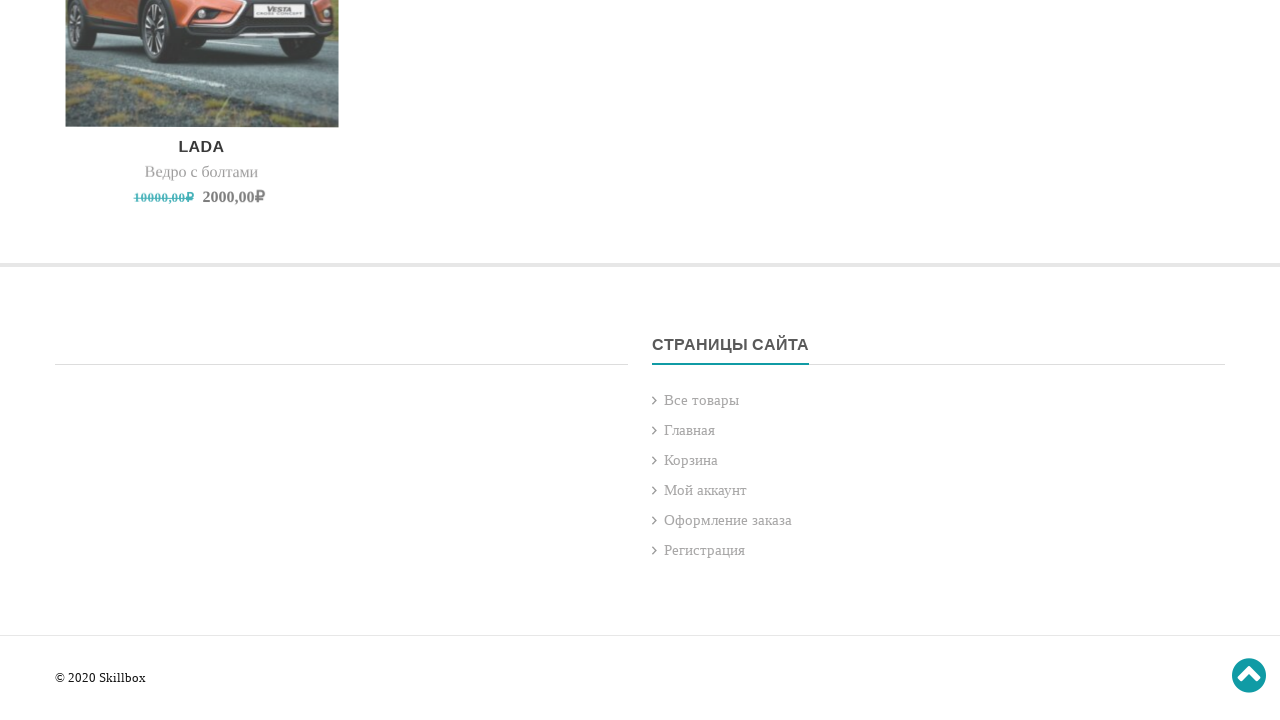

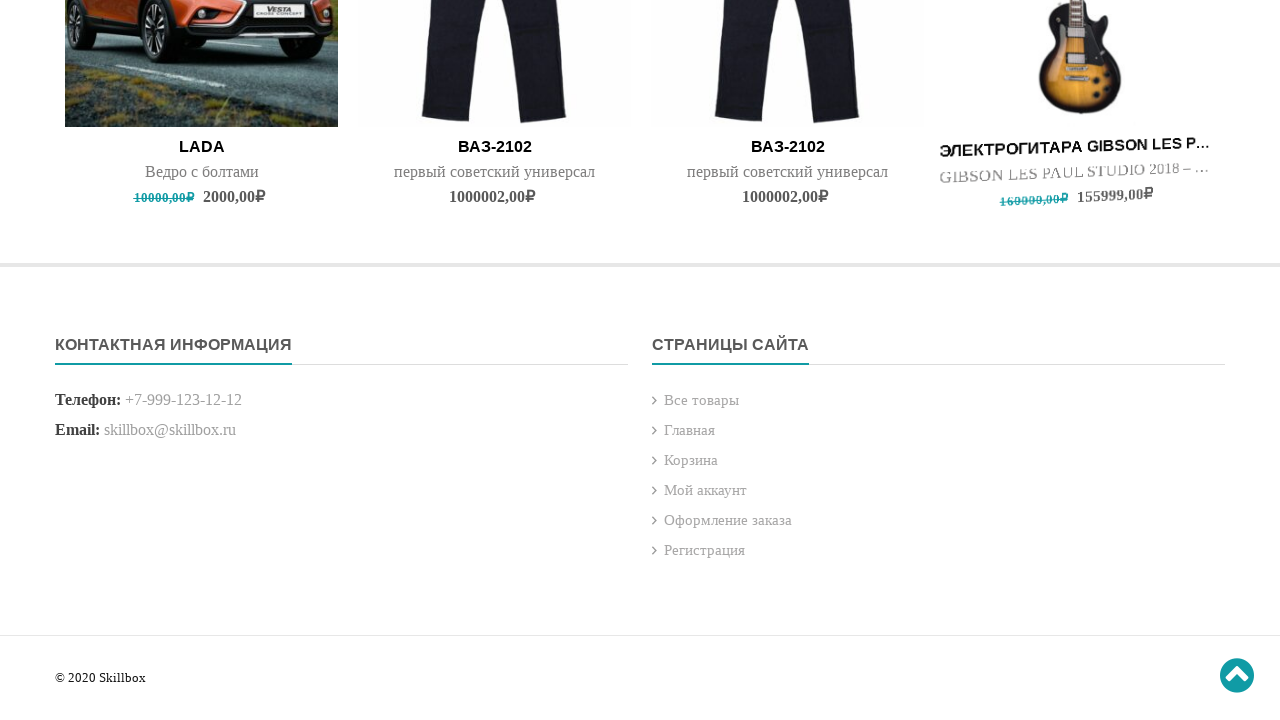